Tests the Dynamic Controls page by interacting with a checkbox (clicking and removing it) and an input field (enabling it, typing text, and disabling it)

Starting URL: https://the-internet.herokuapp.com/

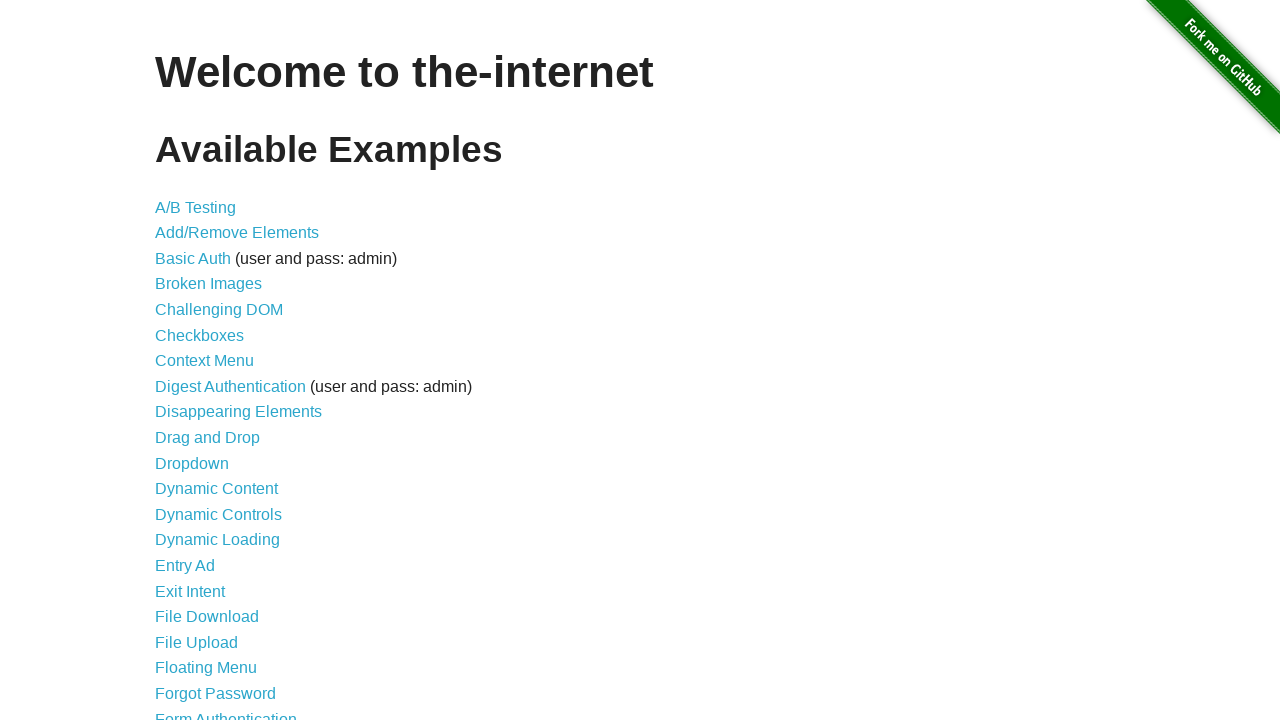

Clicked on 'Dynamic Controls' link at (218, 514) on text=Dynamic Controls
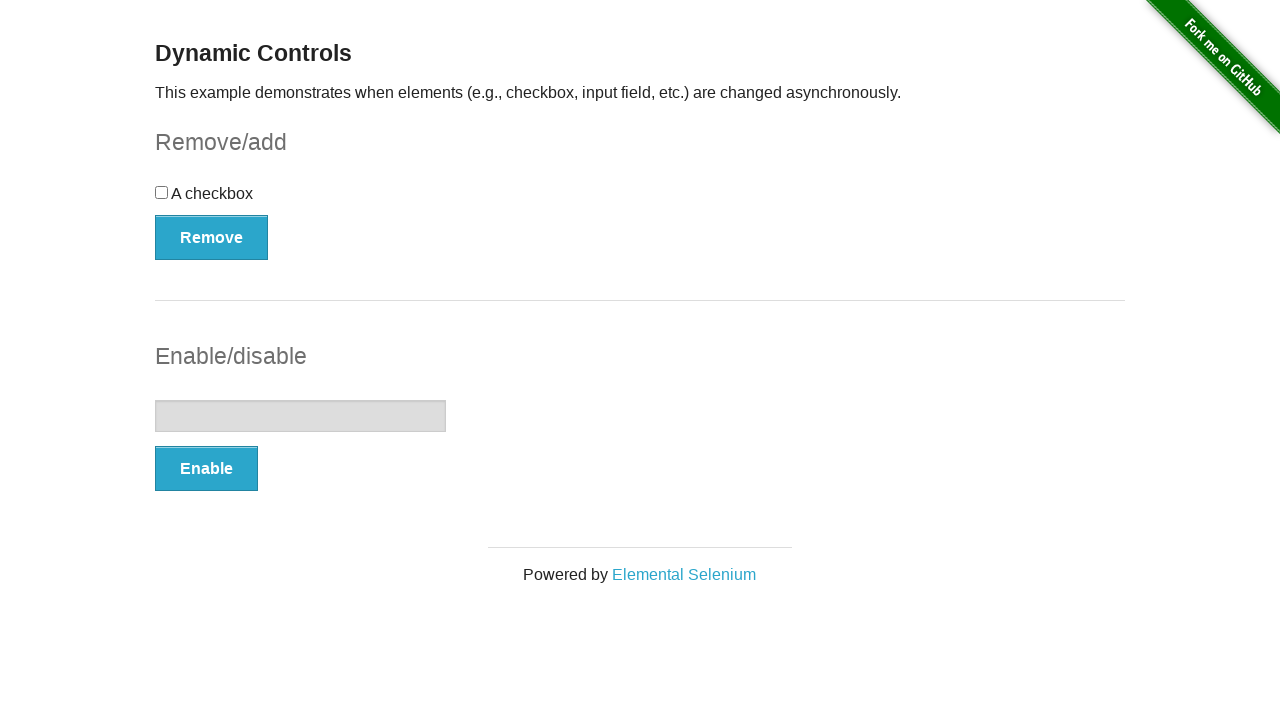

Dynamic Controls page loaded and checkbox element found
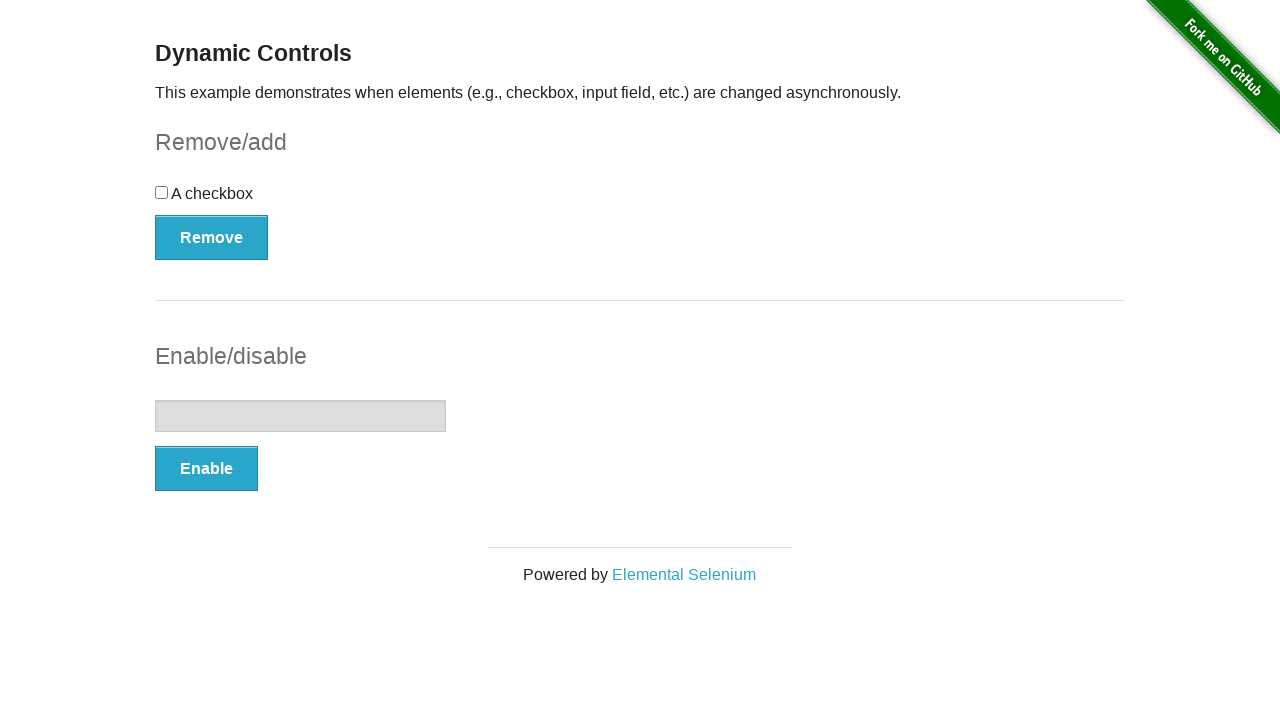

Clicked the checkbox input at (162, 192) on xpath=//*[@id="checkbox"]/input
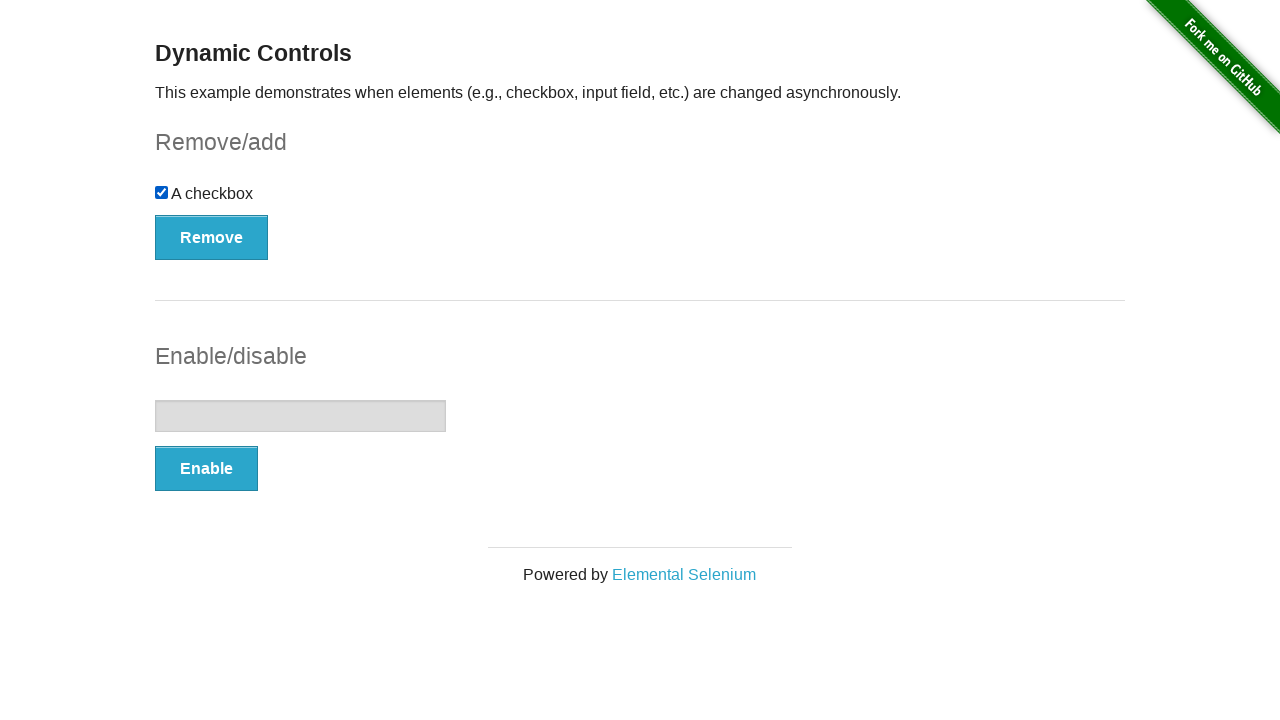

Clicked the 'Remove' button for the checkbox at (212, 237) on xpath=//*[@id="checkbox-example"]/button
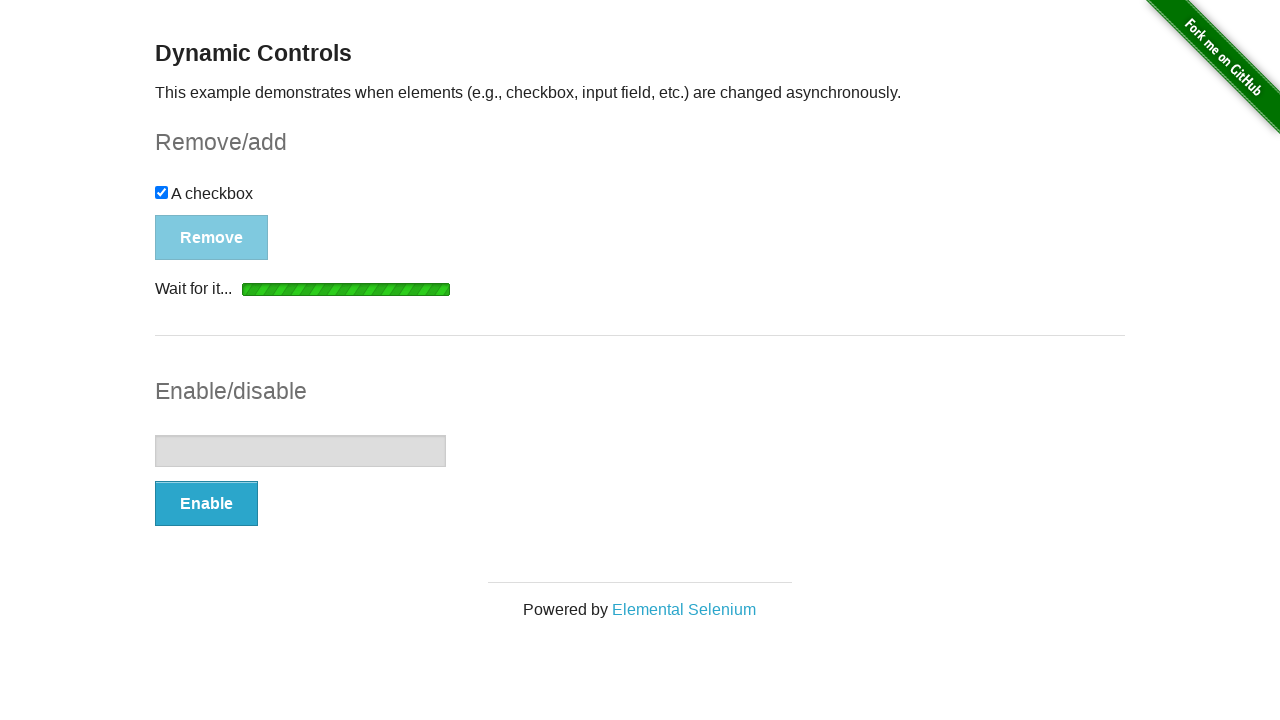

Checkbox removed and success message appeared
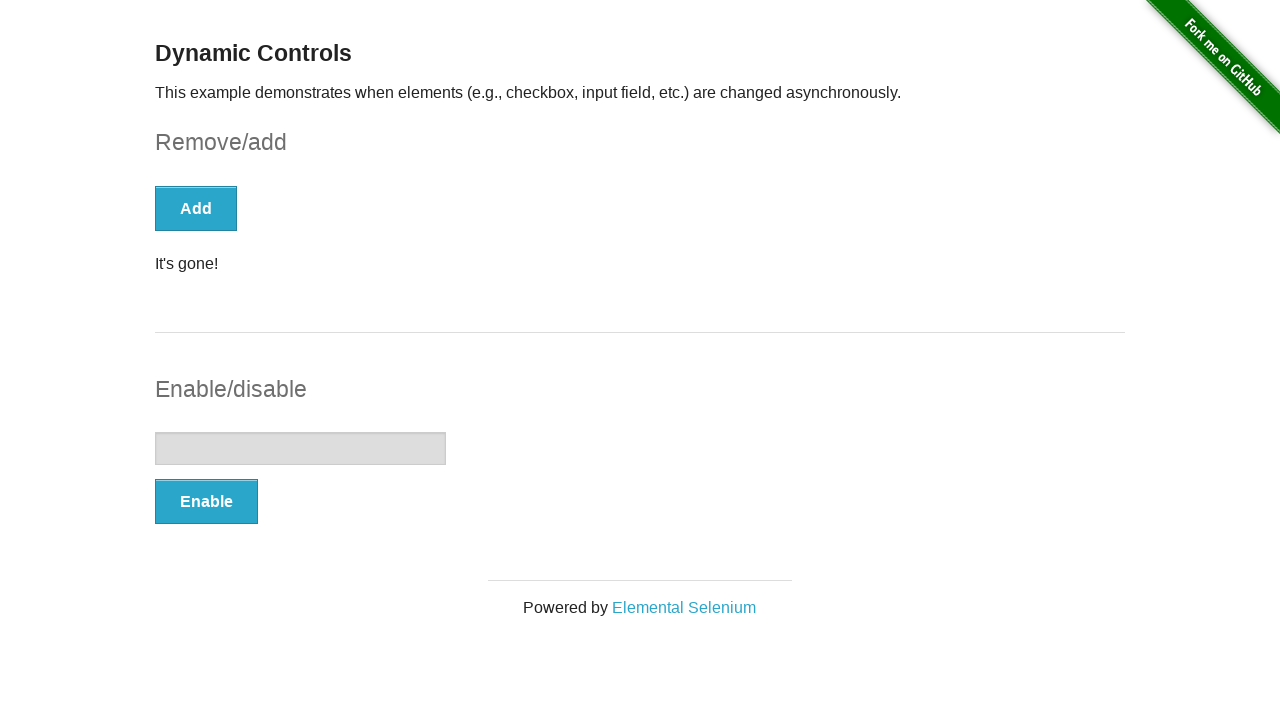

Clicked the 'Enable' button for the input field at (206, 501) on xpath=//*[@id="input-example"]/button
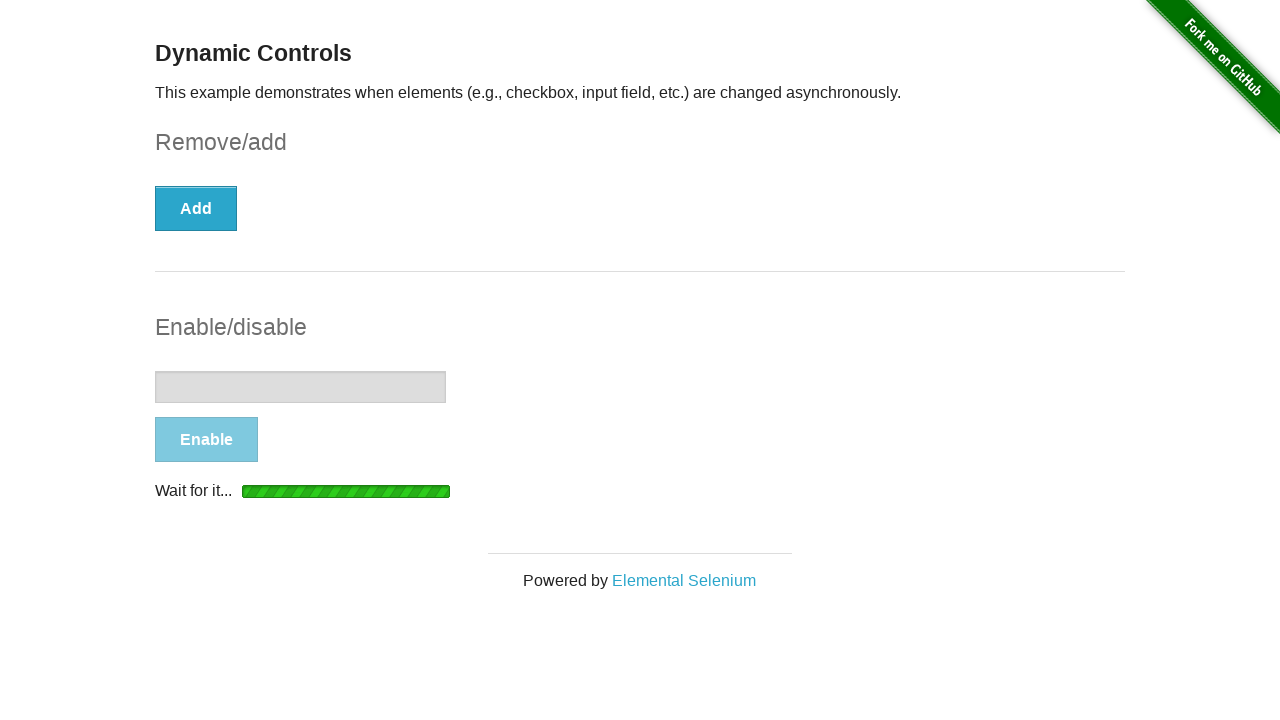

Input field is now enabled
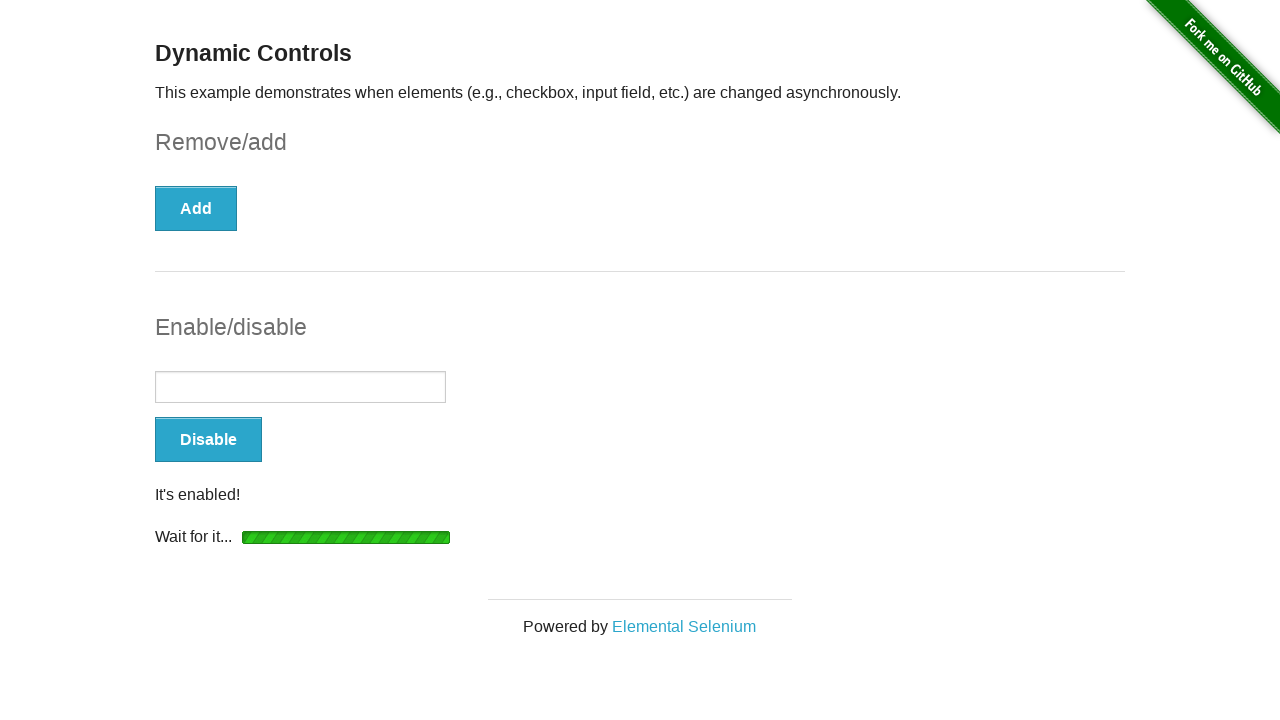

Clicked on the input field at (300, 387) on xpath=//*[@id="input-example"]/input
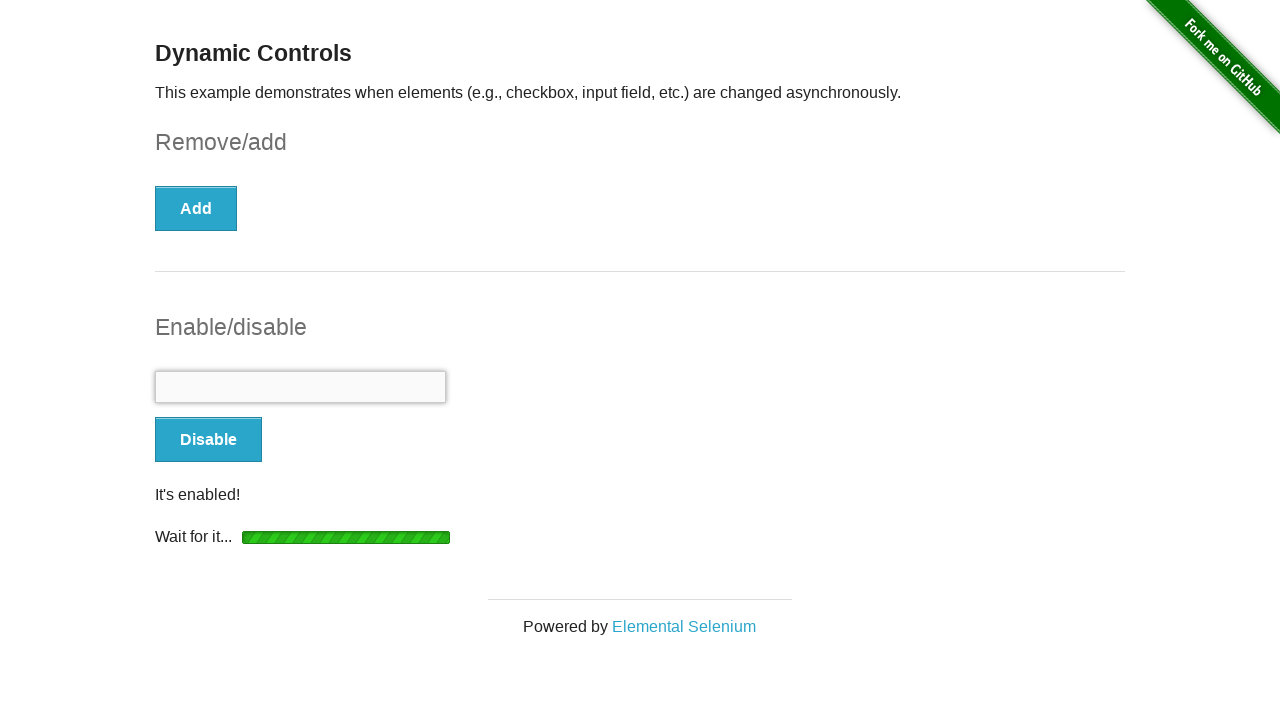

Typed 'depressio' into the input field on //*[@id="input-example"]/input
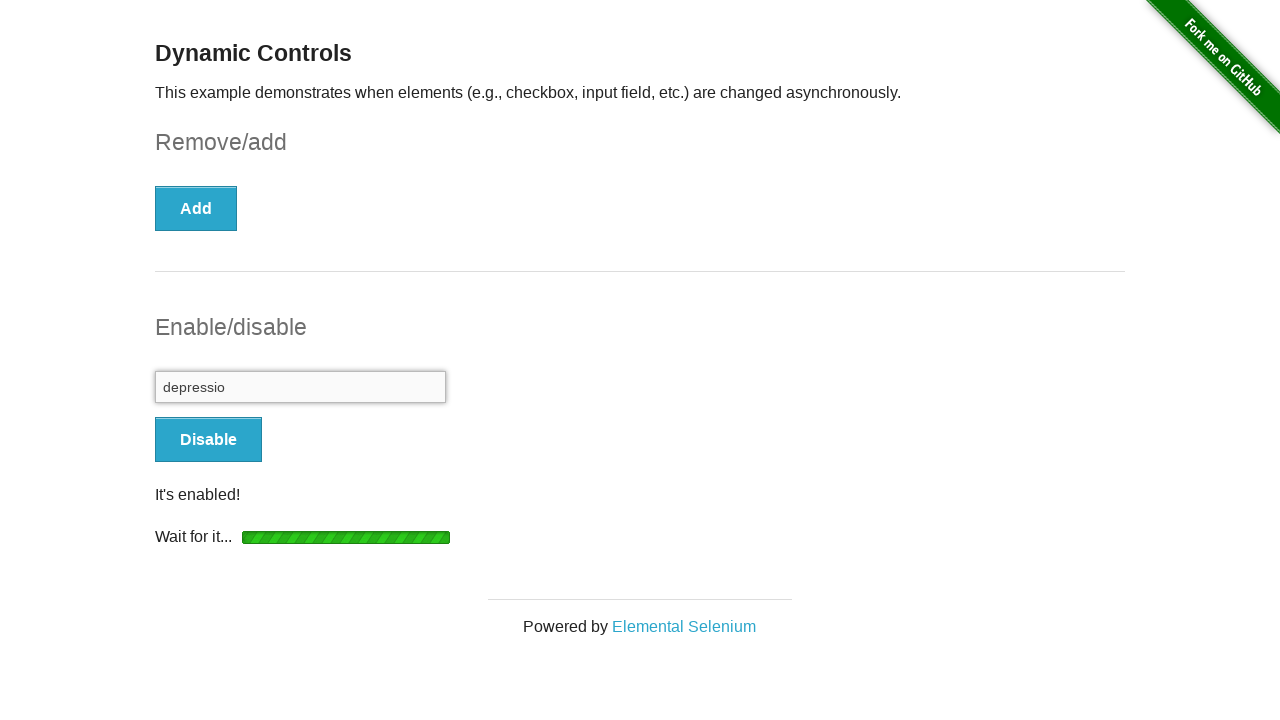

Clicked the 'Disable' button to disable the input field at (208, 440) on xpath=//*[@id="input-example"]/button
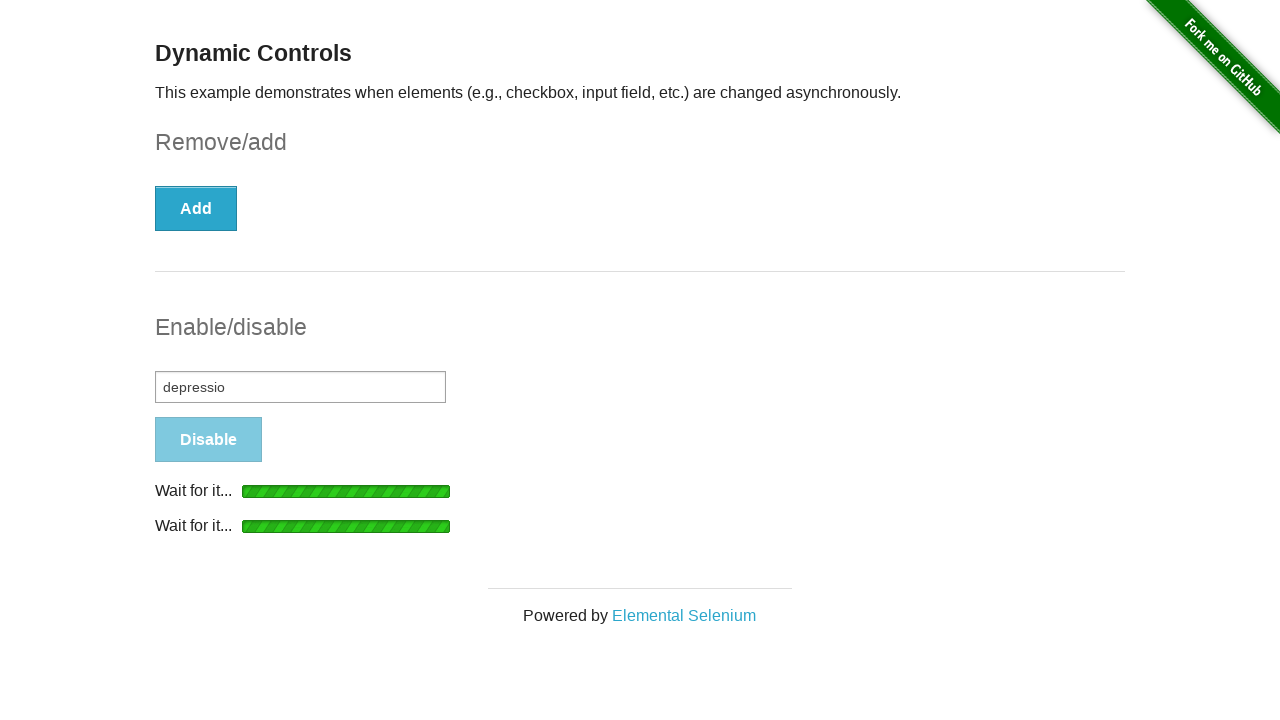

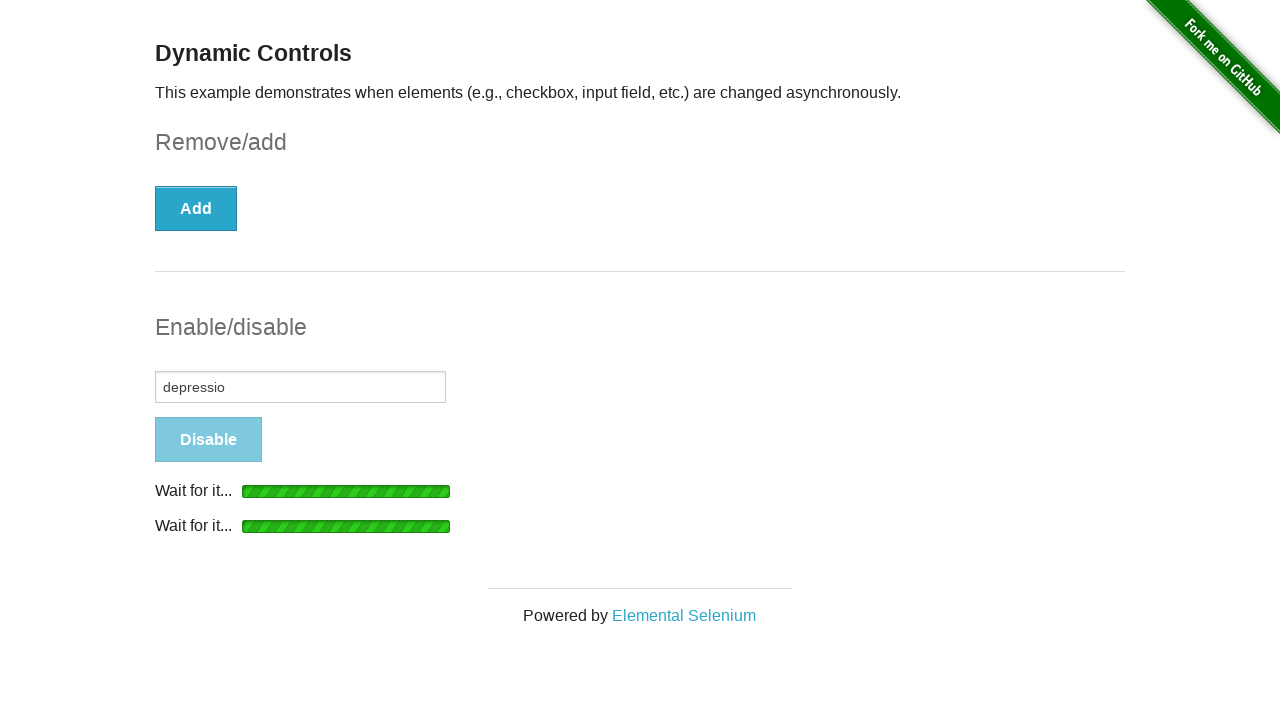